Tests handling of child windows by clicking a link that opens a new page, extracting text from it, and using that text to fill a form field

Starting URL: https://rahulshettyacademy.com/loginpagePractise/

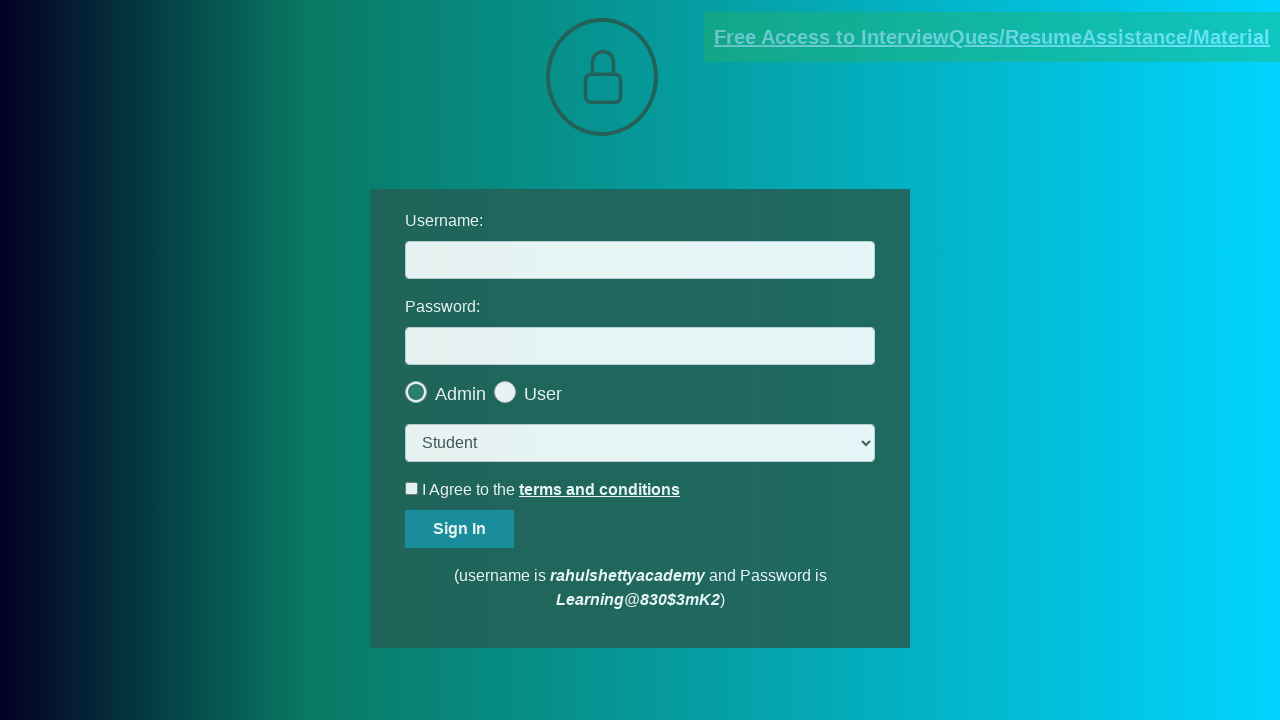

Located document link element
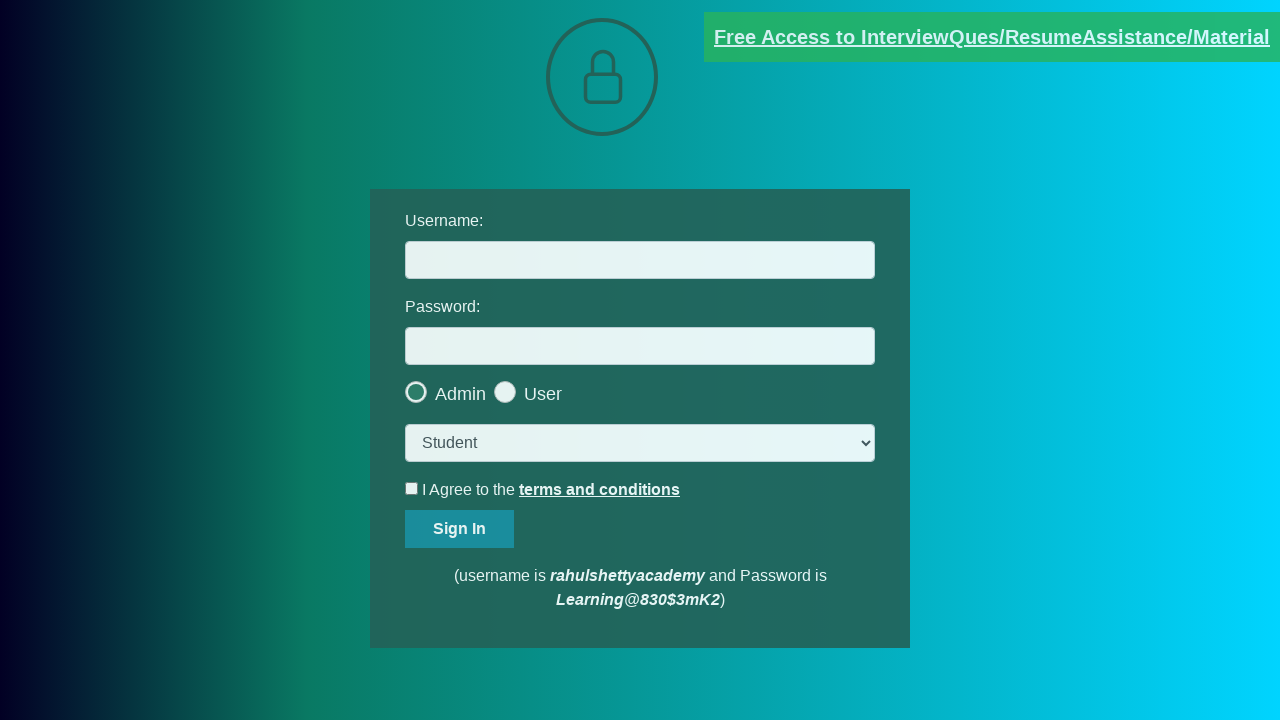

Clicked document link to open new window at (992, 37) on [href*='documents-request']
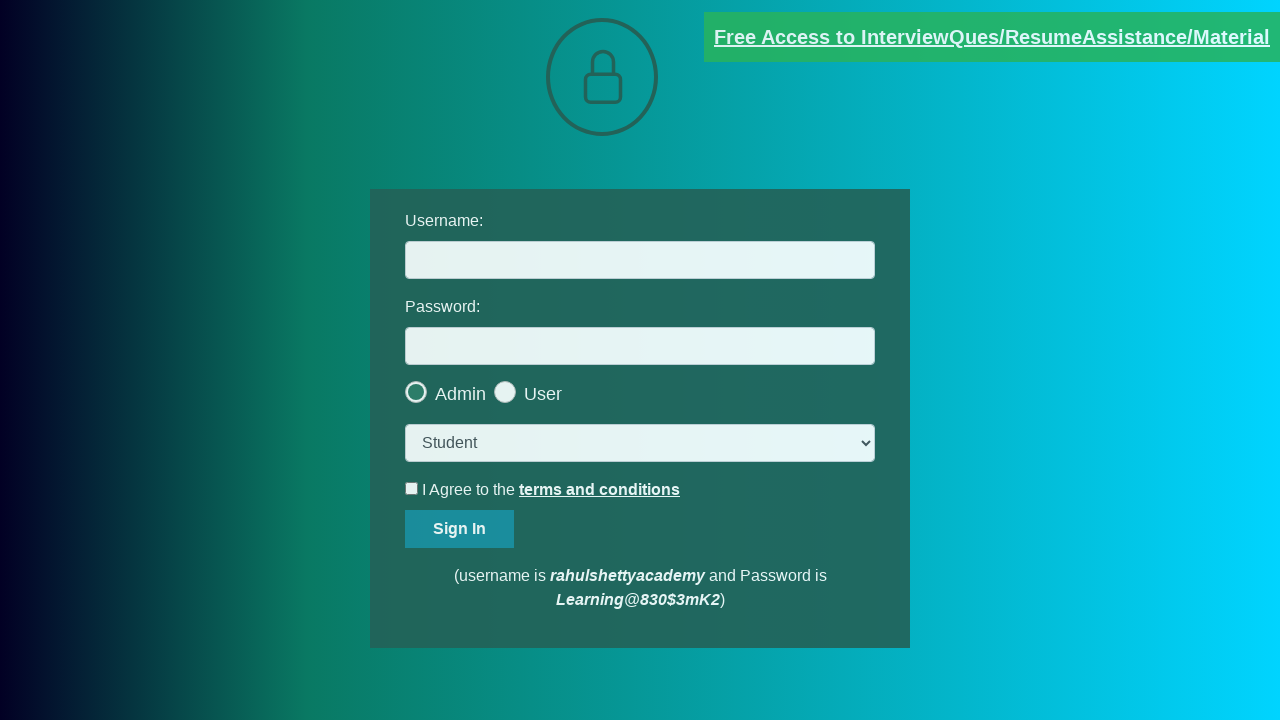

New page/window opened successfully
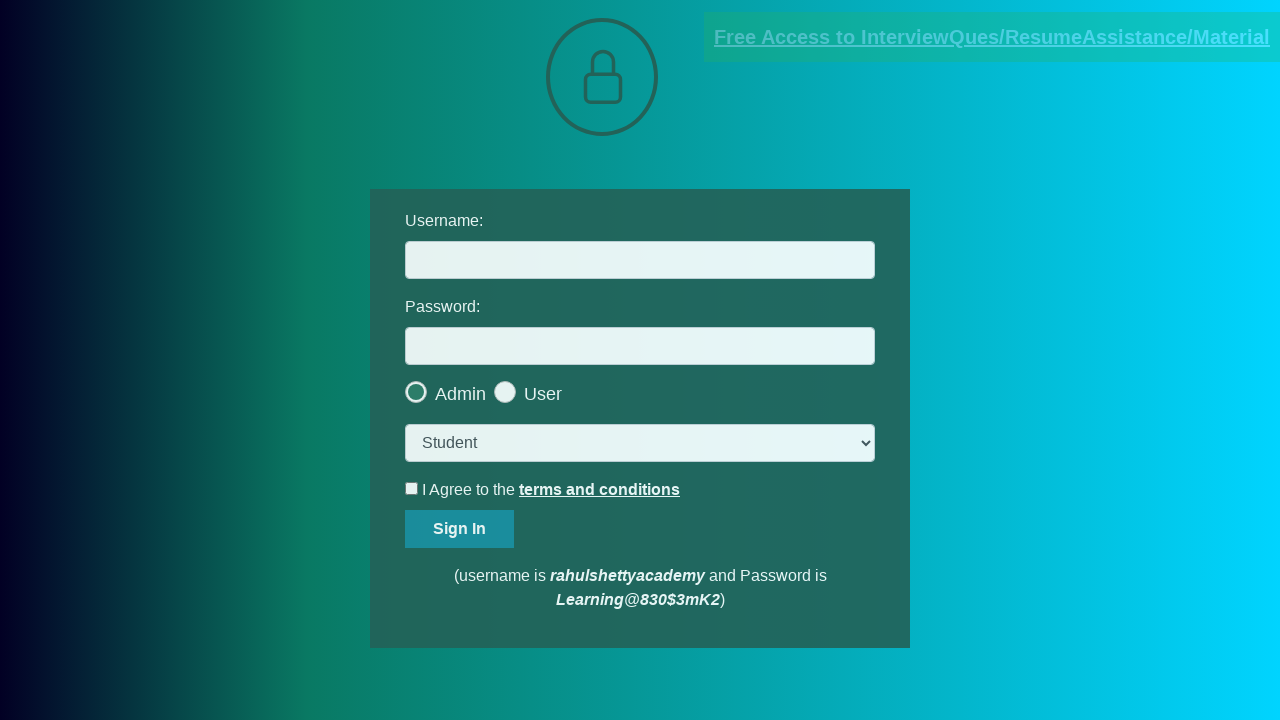

New page fully loaded
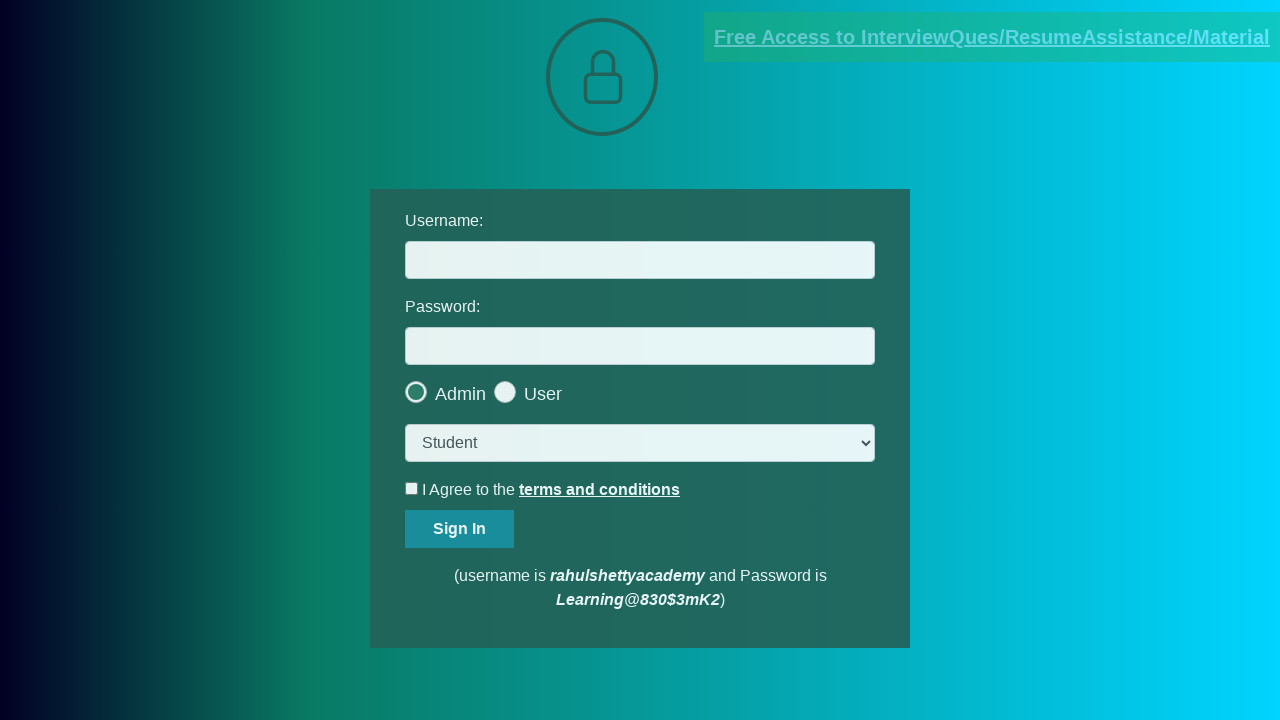

Extracted text content from new page
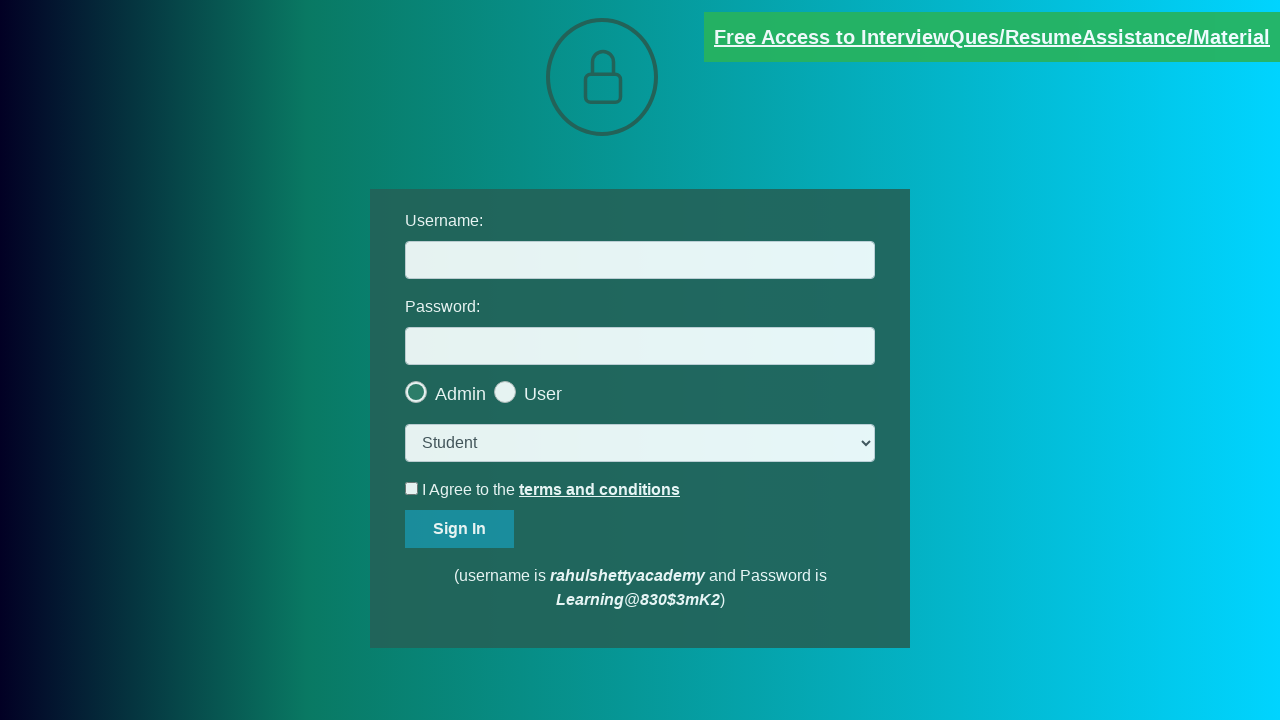

Split text by '@' character
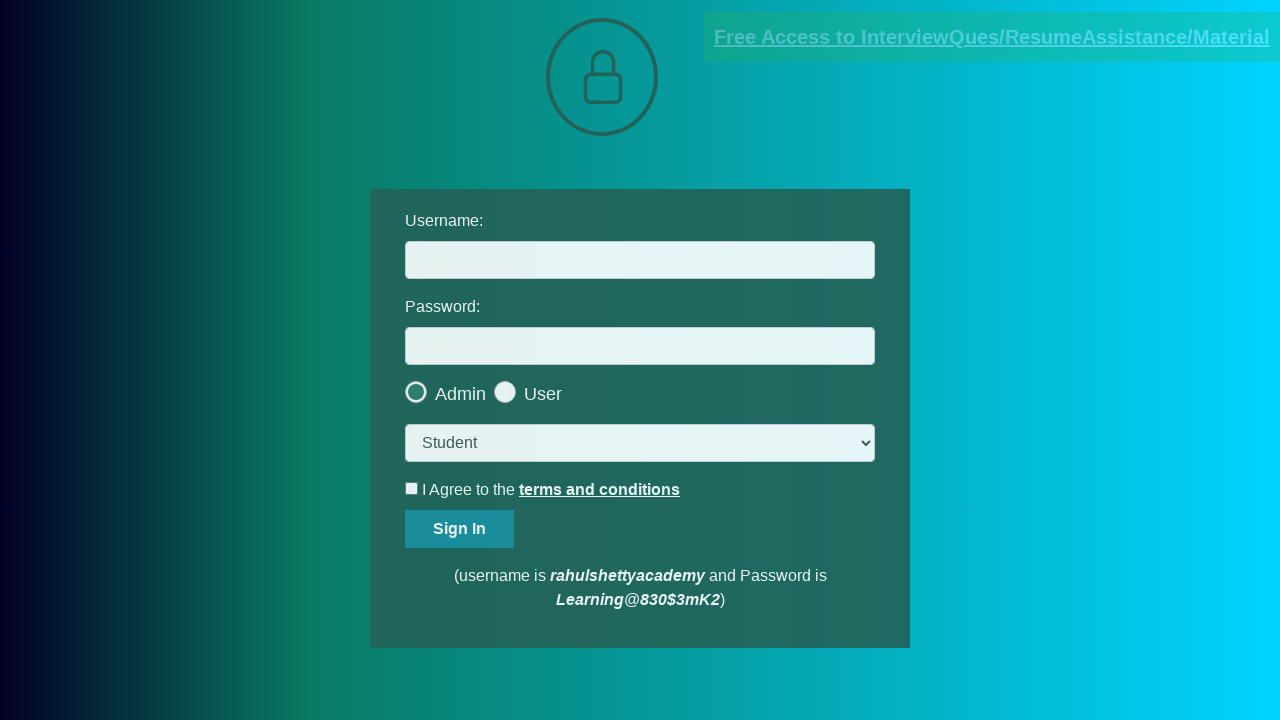

Extracted domain: rahulshettyacademy.com
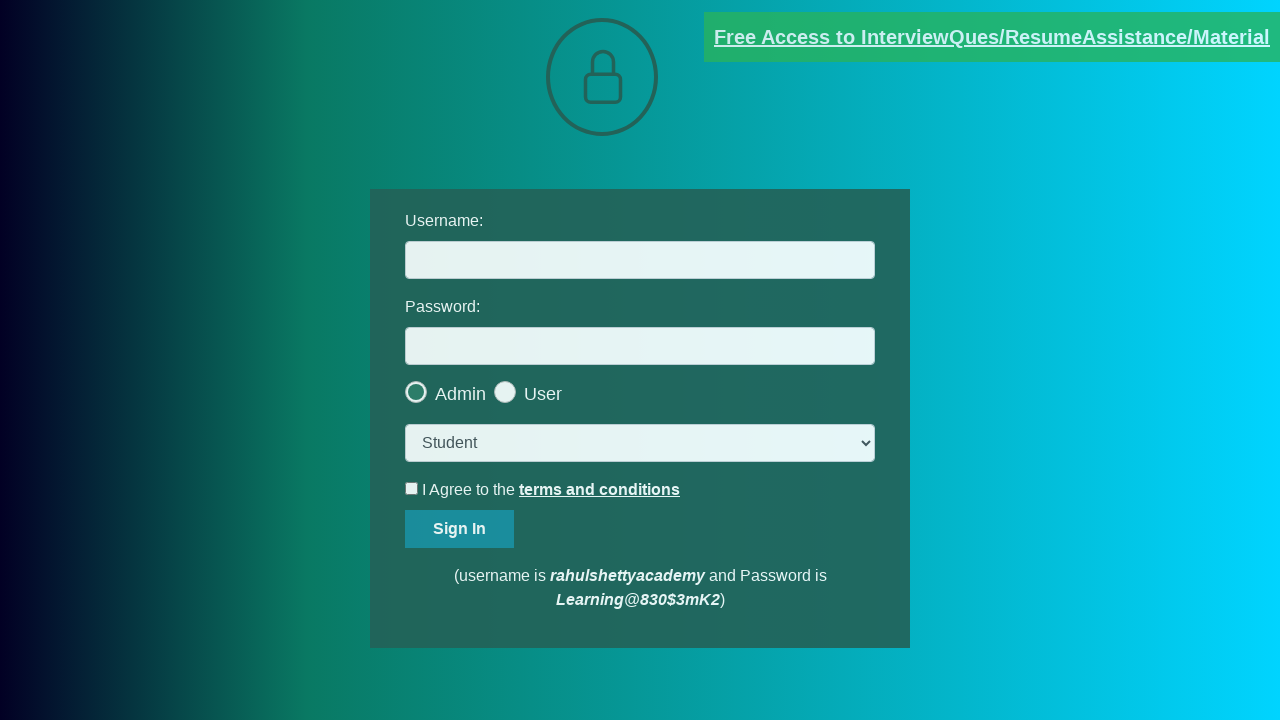

Filled username field with extracted domain 'rahulshettyacademy.com' on #username
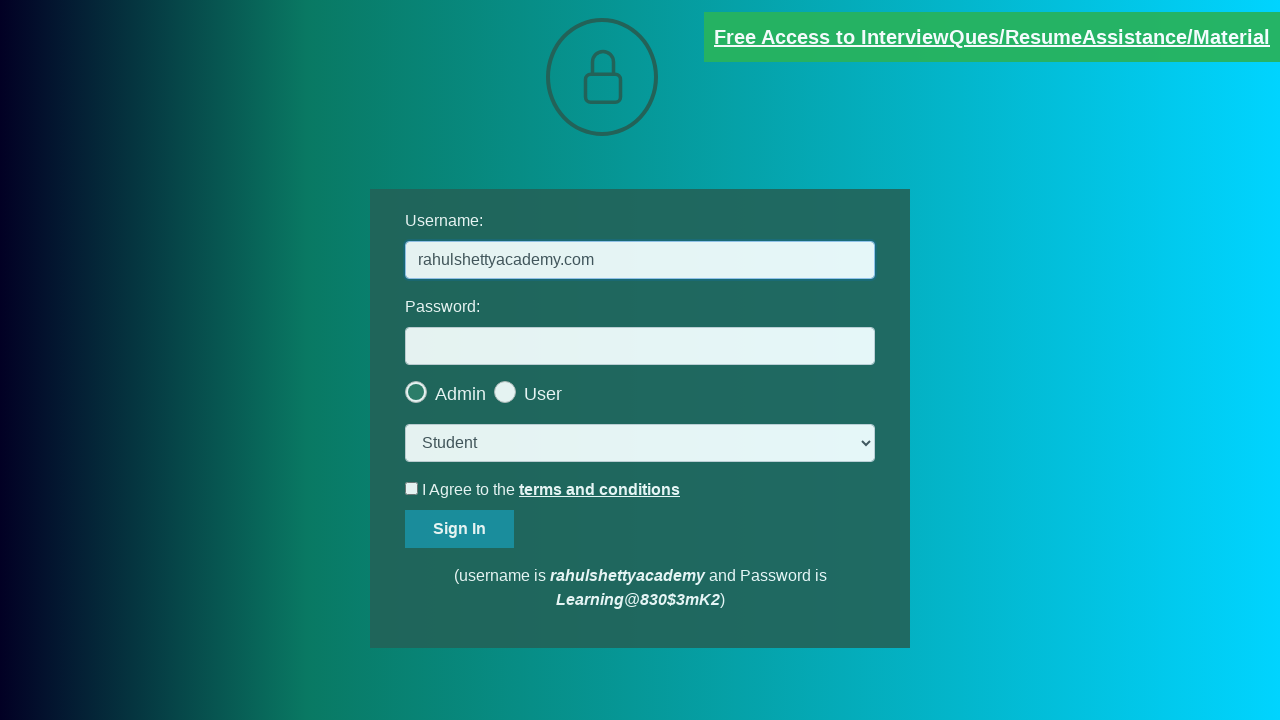

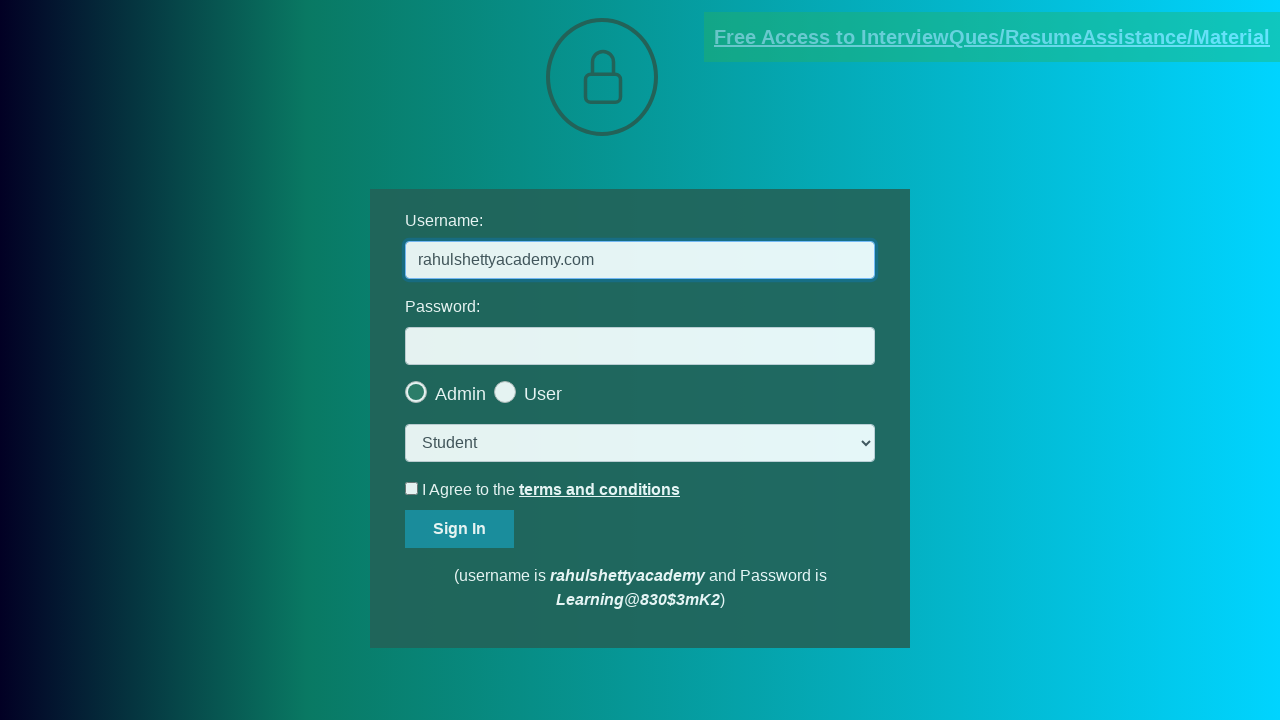